Tests that the input field is cleared after adding a todo item to the list.

Starting URL: https://demo.playwright.dev/todomvc/#/

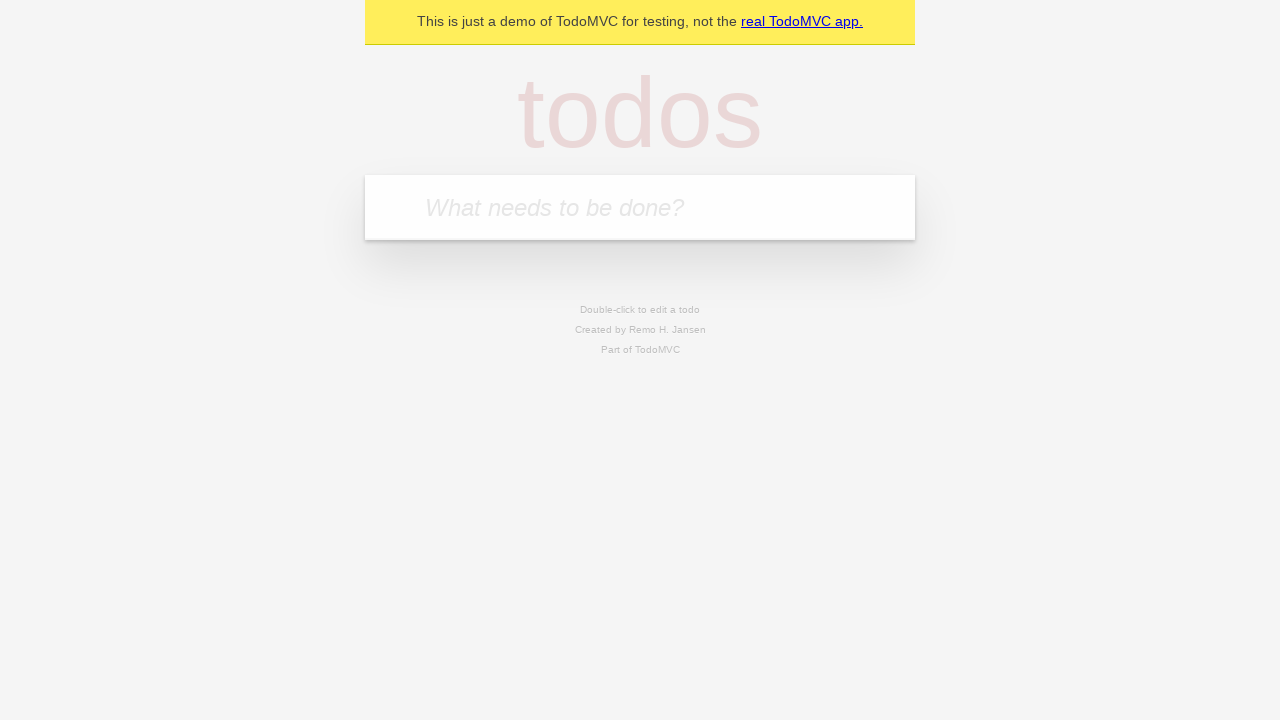

Waited for todos heading to load
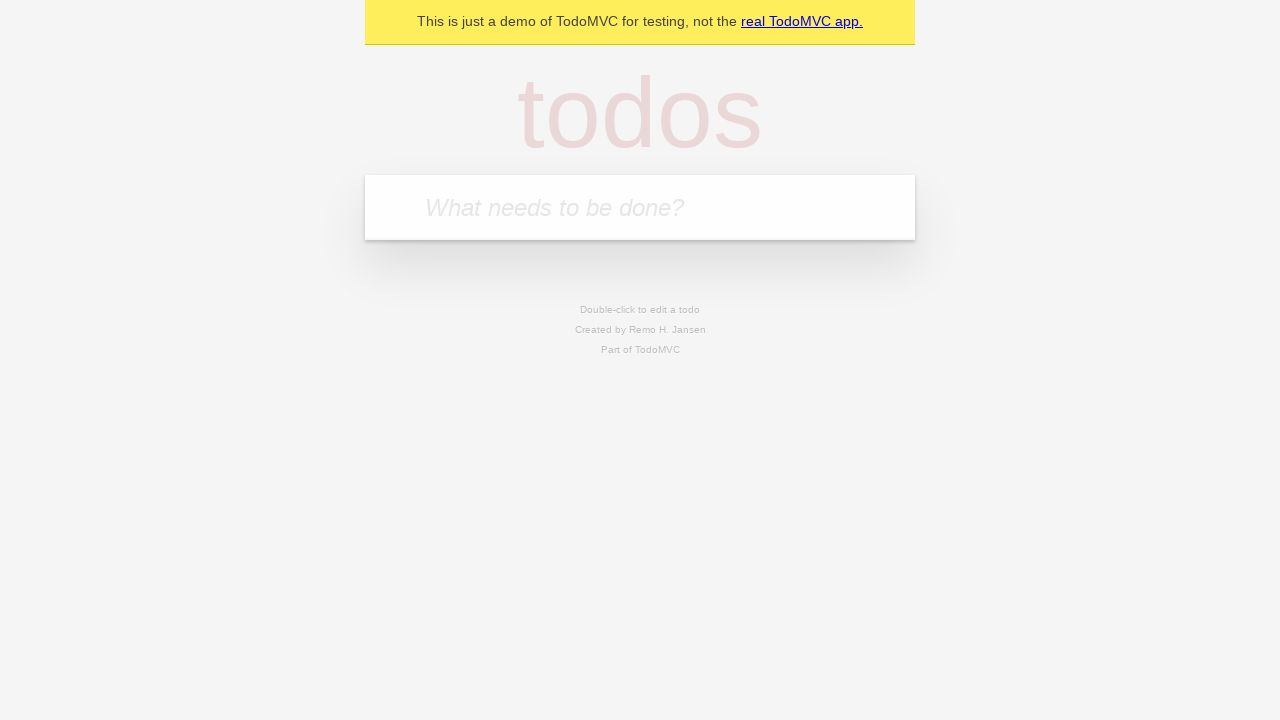

Located the todo input field
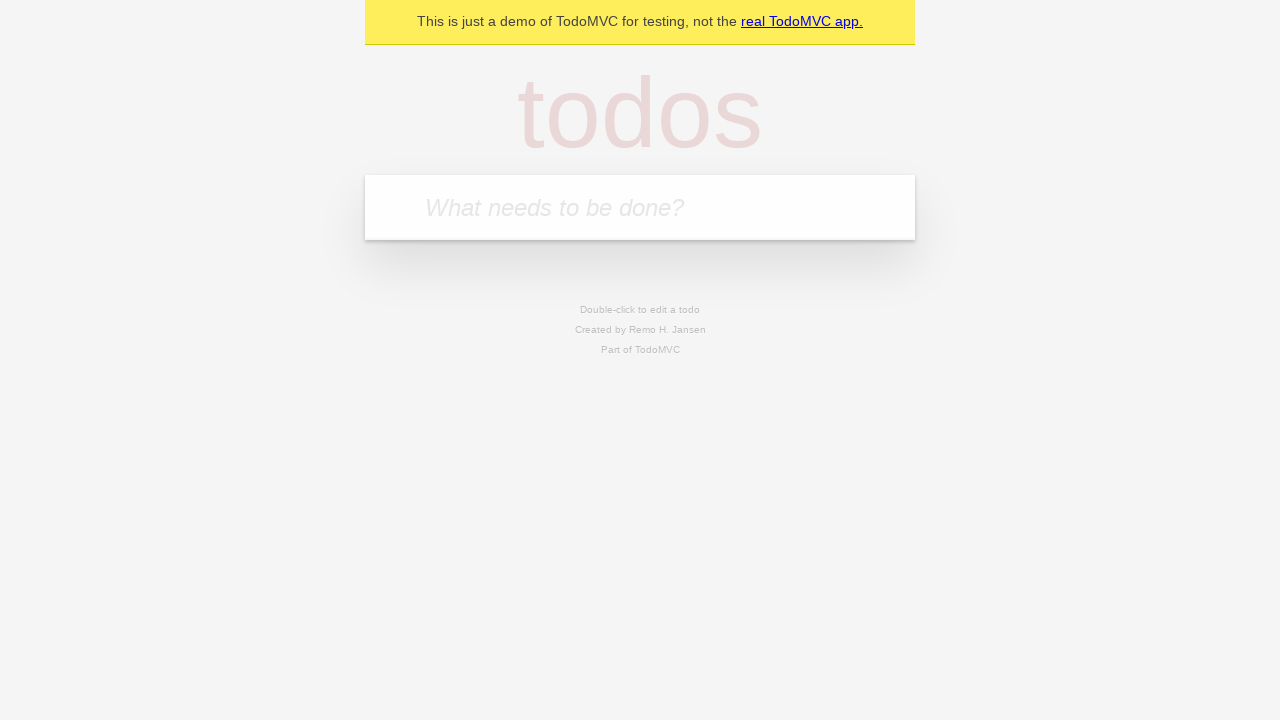

Filled input field with 'go to Costco and buy egg and milk' on internal:attr=[placeholder="What needs to be done?"i]
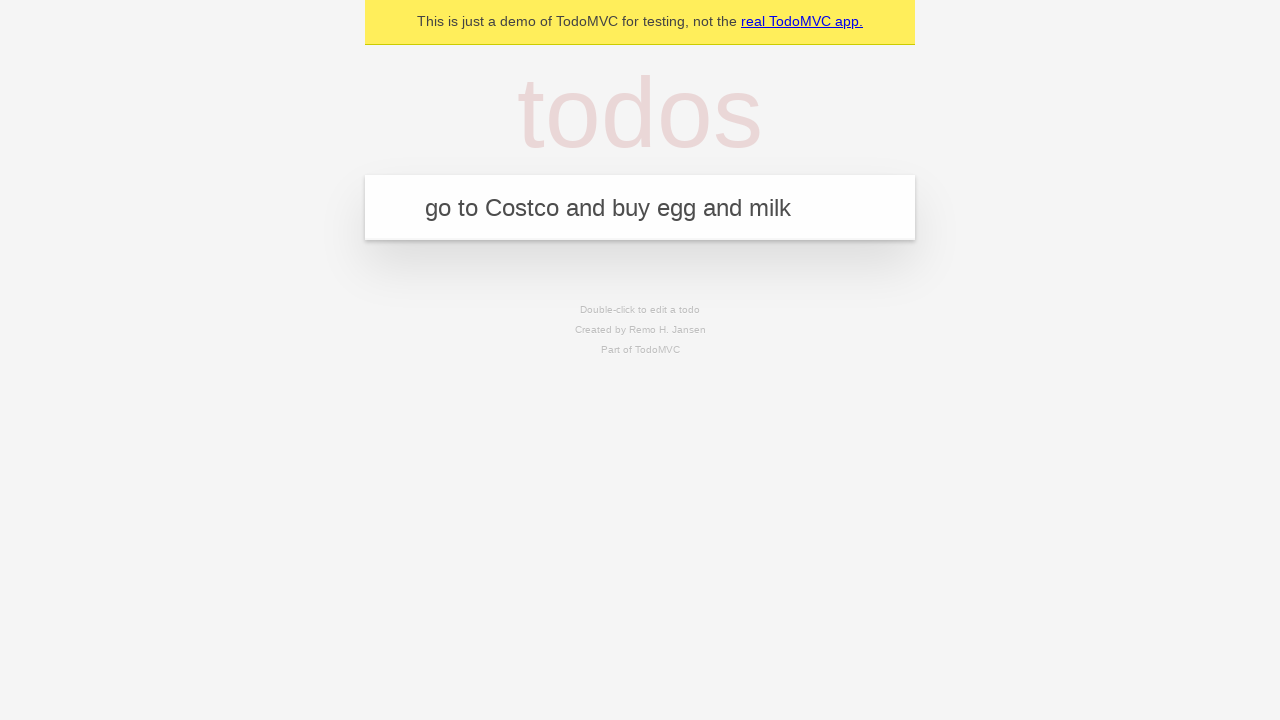

Pressed Enter to add todo item on internal:attr=[placeholder="What needs to be done?"i]
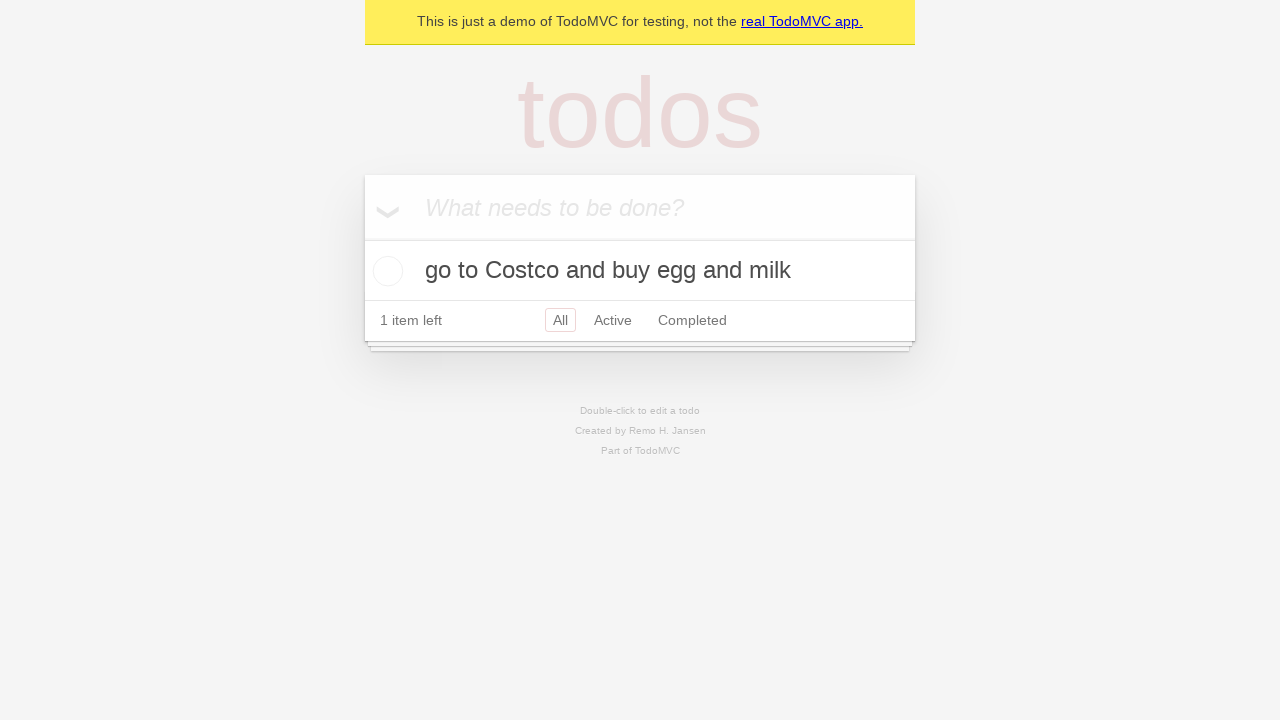

Todo item appeared in the list
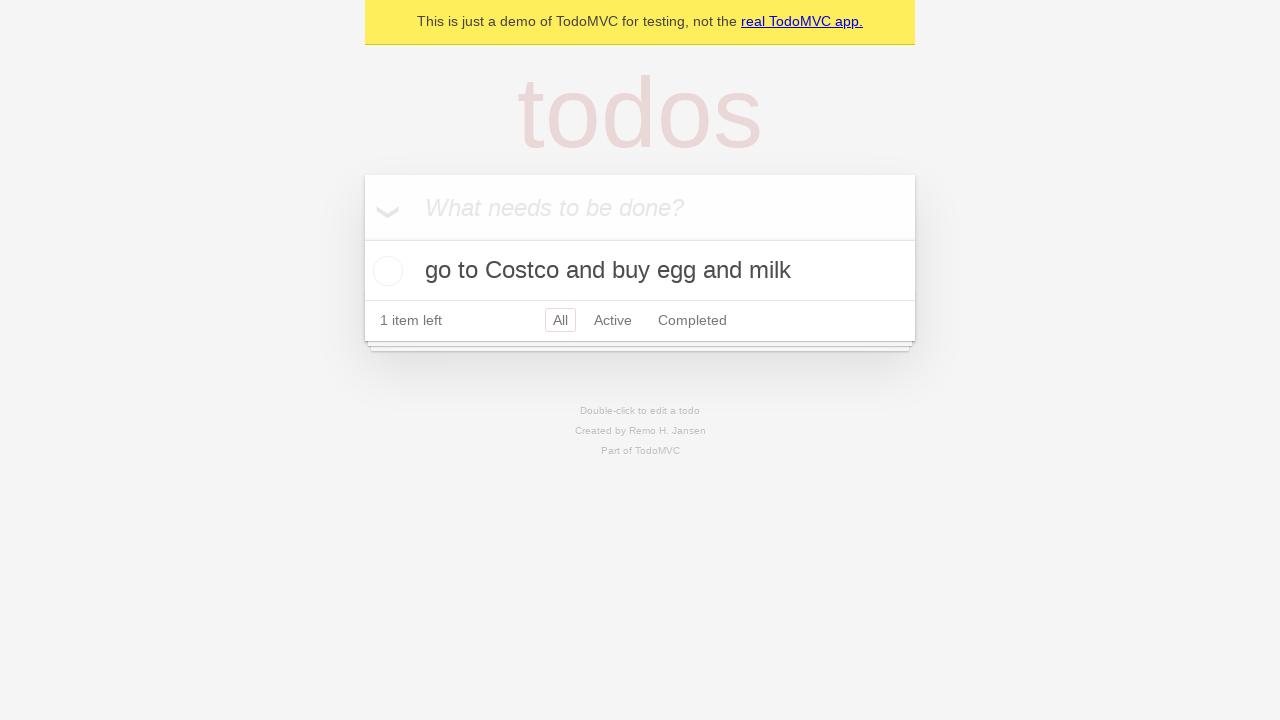

Verified that the input field is now empty
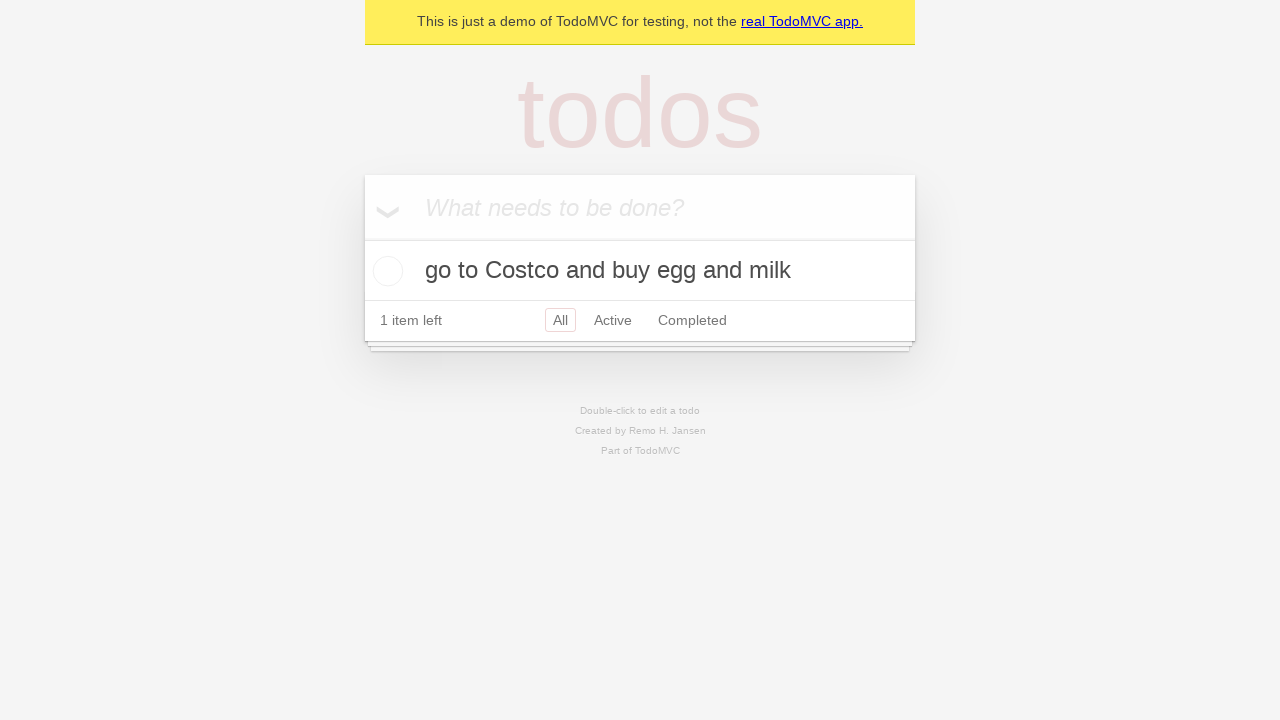

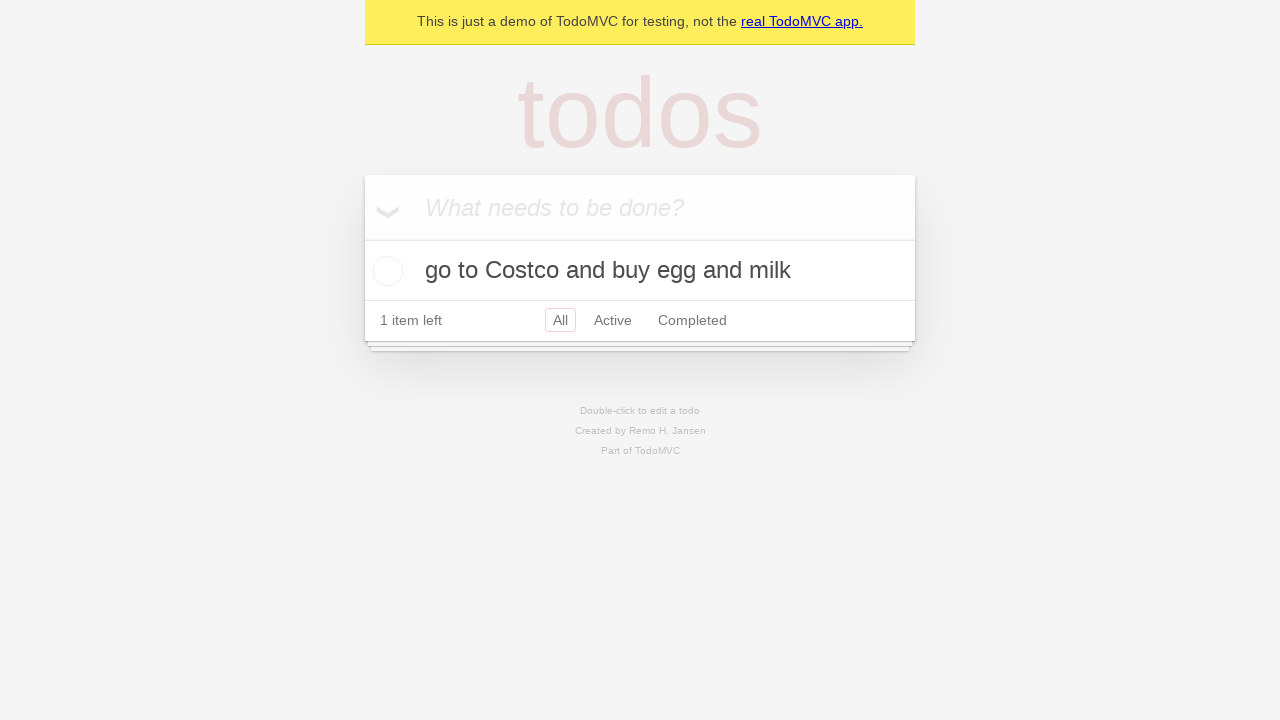